Automates Carbon code image generator by selecting a theme, entering code into the editor, setting a filename, and exporting the result as an image file (PNG or SVG).

Starting URL: https://carbon.now.sh/

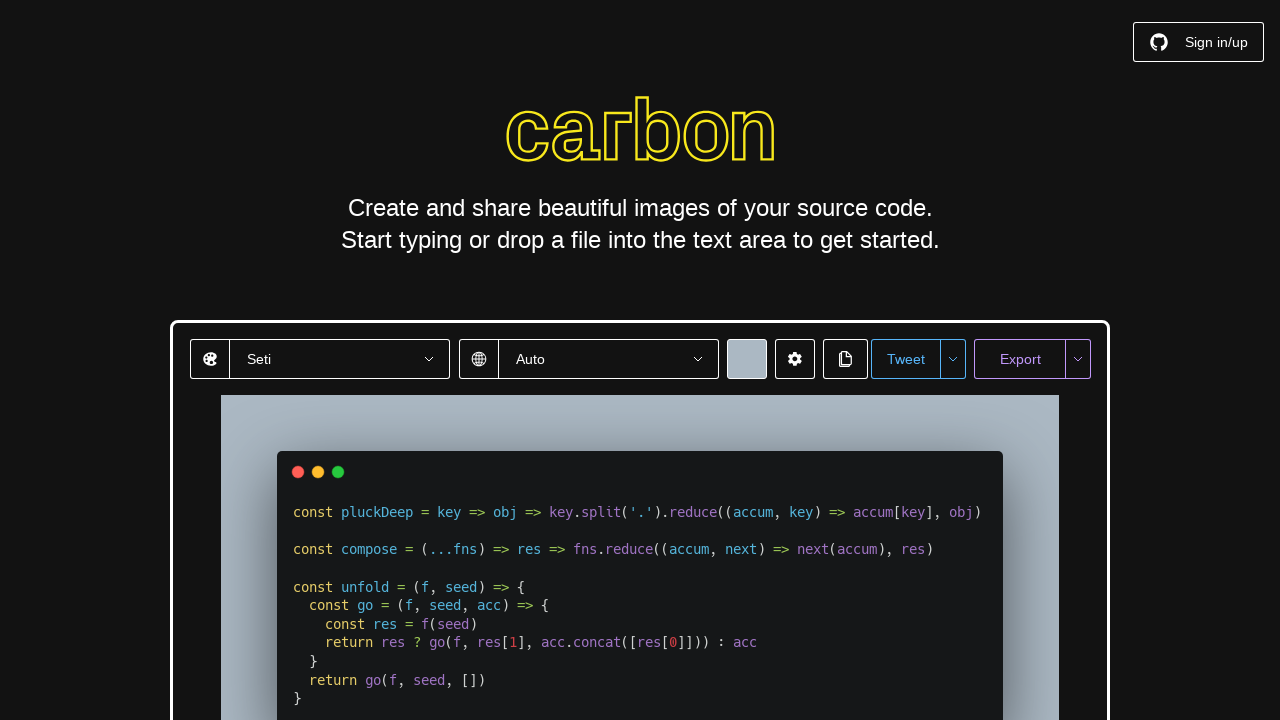

Opened theme dropdown menu at (340, 359) on internal:role=combobox[name="Theme"i] >> internal:role=button[name="open menu"i]
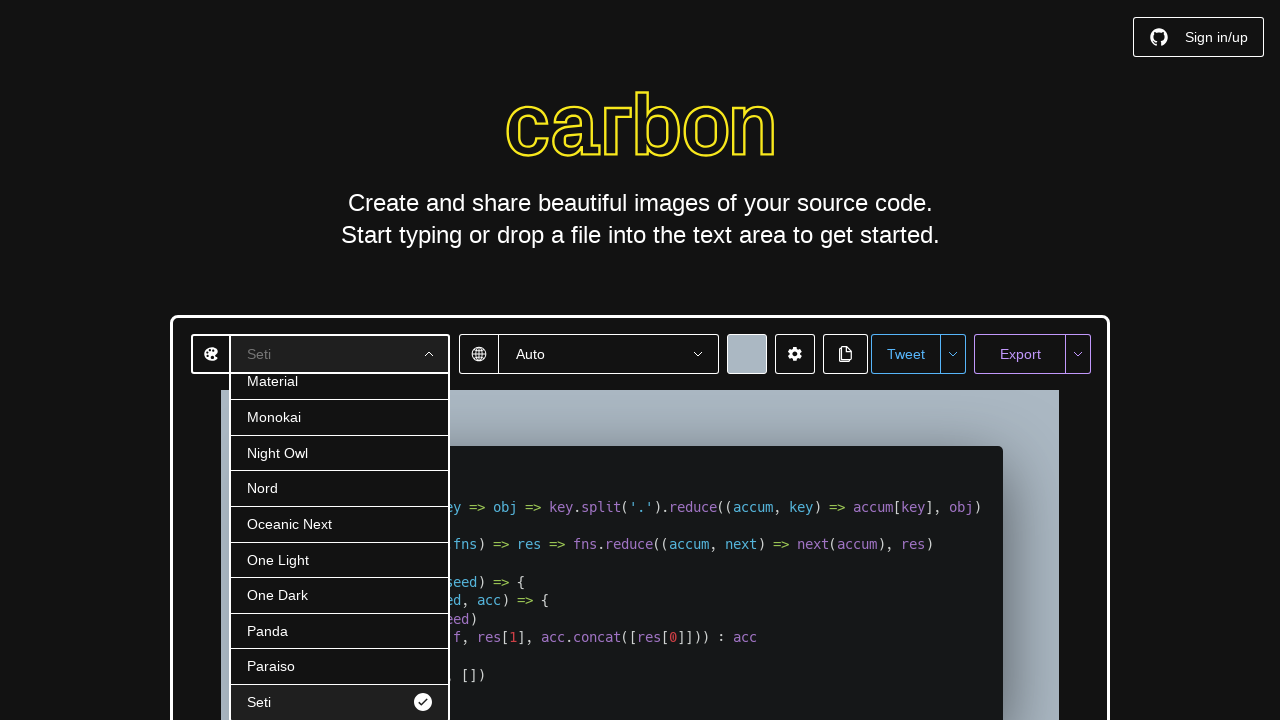

Selected Monokai theme at (340, 417) on internal:text="Monokai"i
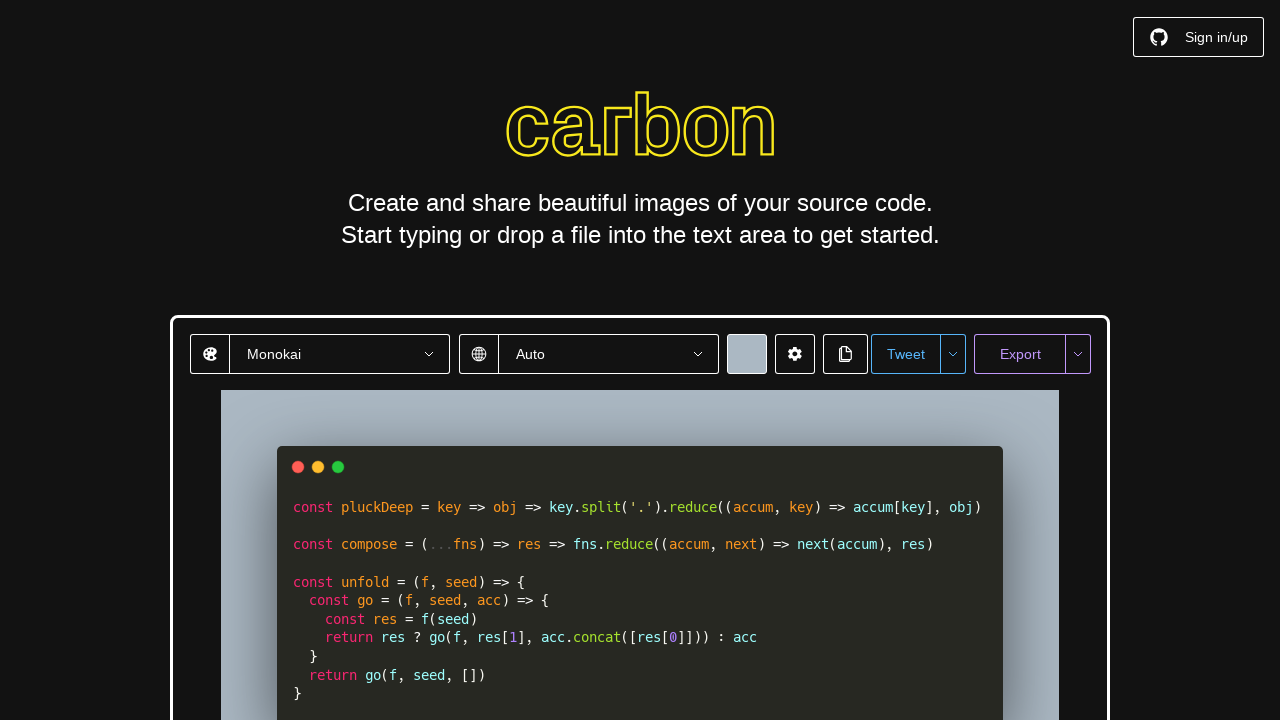

Selected all code in editor on internal:role=textbox[name="Code editor"i]
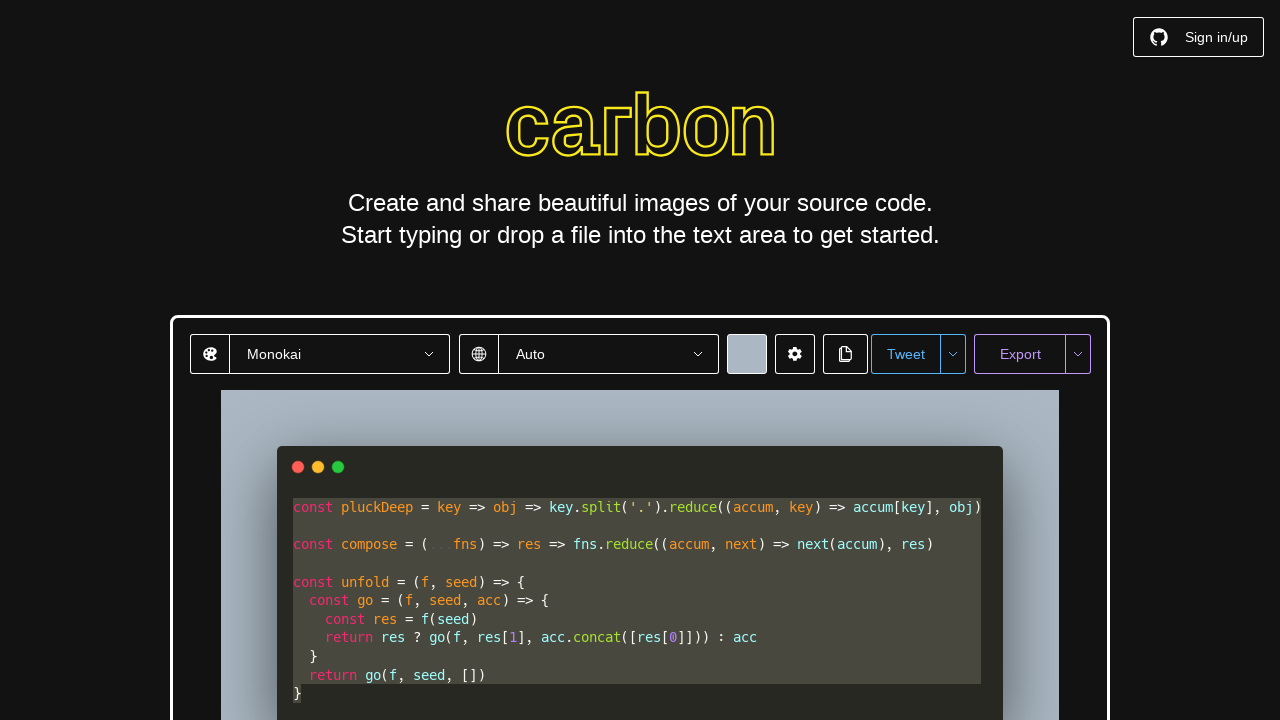

Entered custom code: console.log('Hello, World!'); on internal:role=textbox[name="Code editor"i]
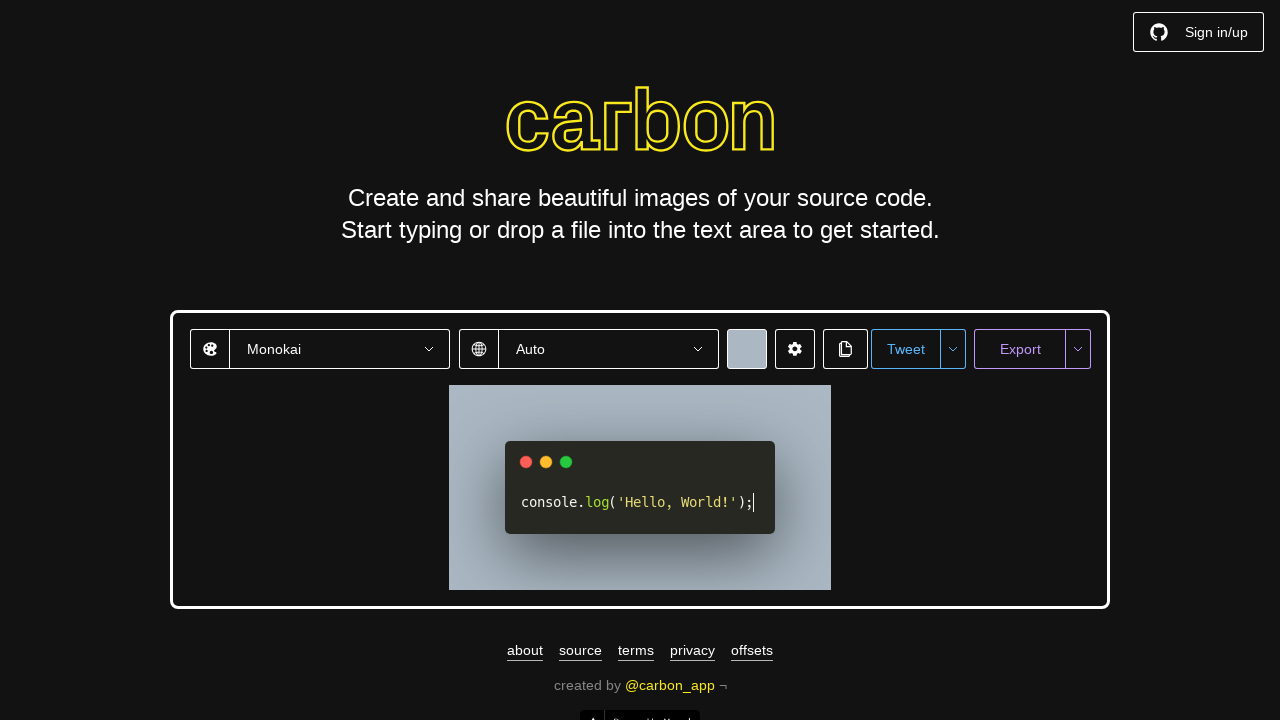

Opened export menu dropdown at (1078, 349) on internal:role=button[name="Export menu dropdown"i]
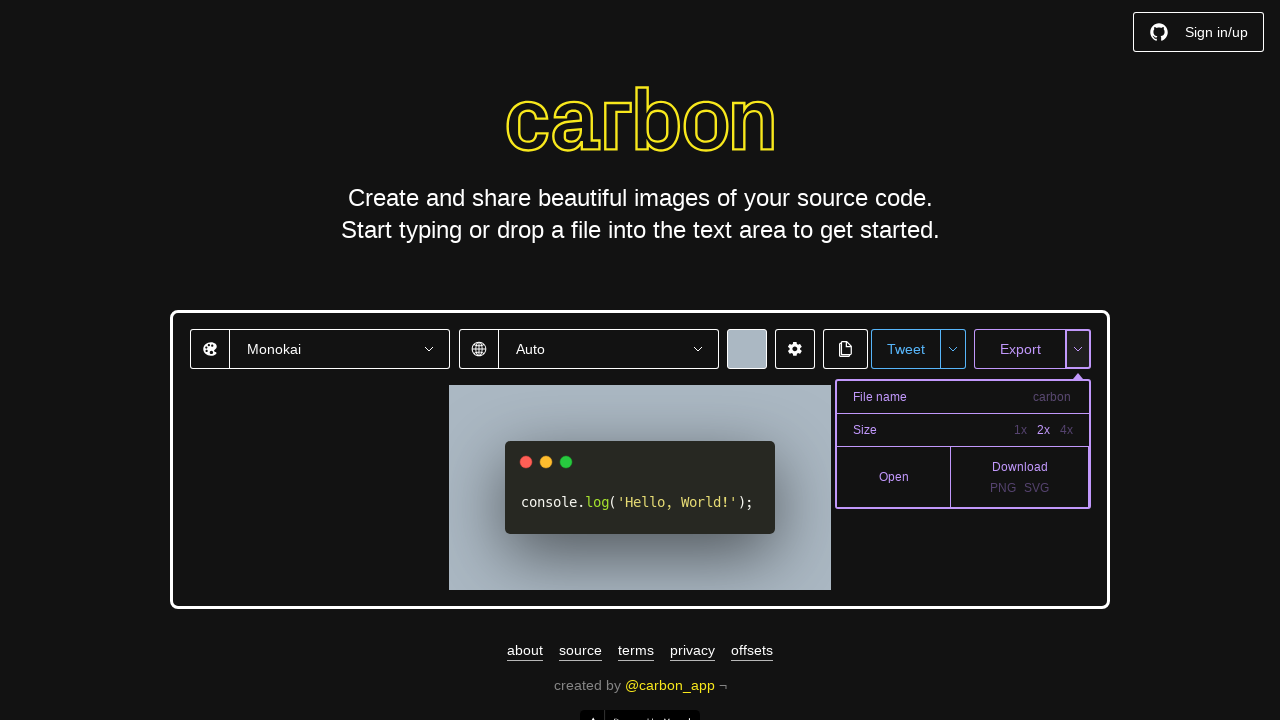

Clicked on filename input field at (990, 397) on internal:attr=[placeholder="carbon"i]
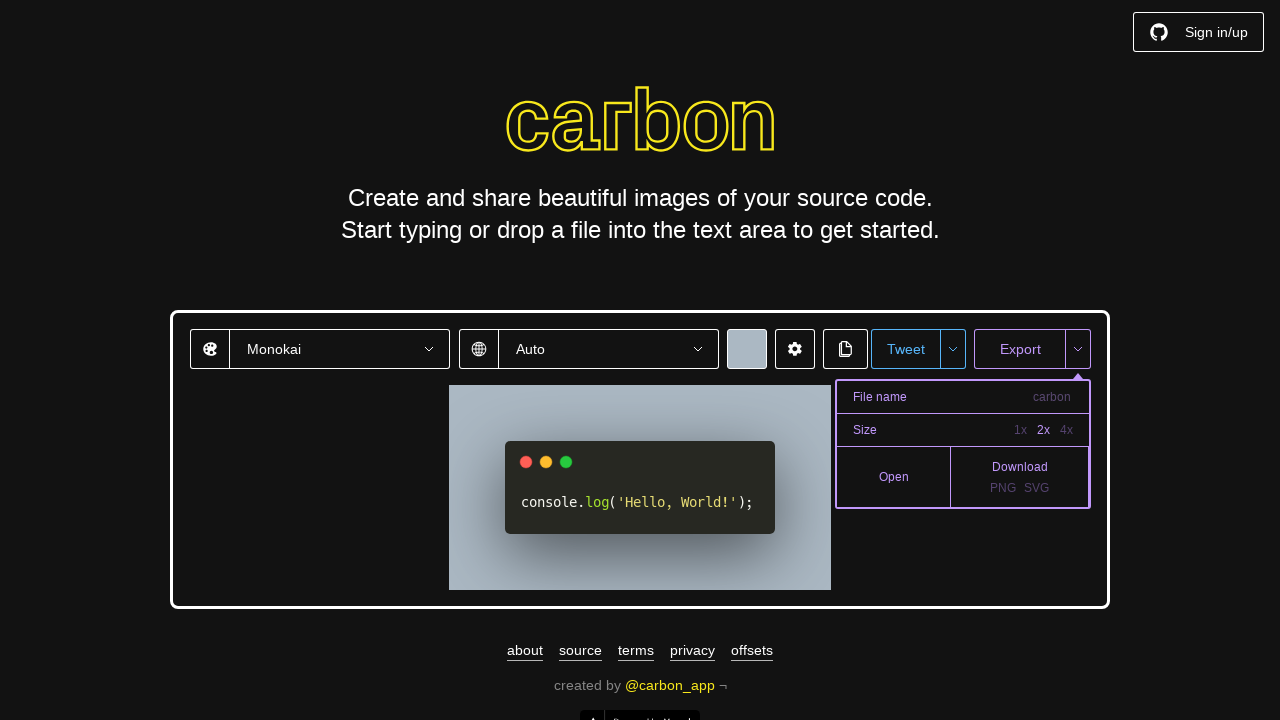

Set filename to 'my_code_snippet' on internal:attr=[placeholder="carbon"i]
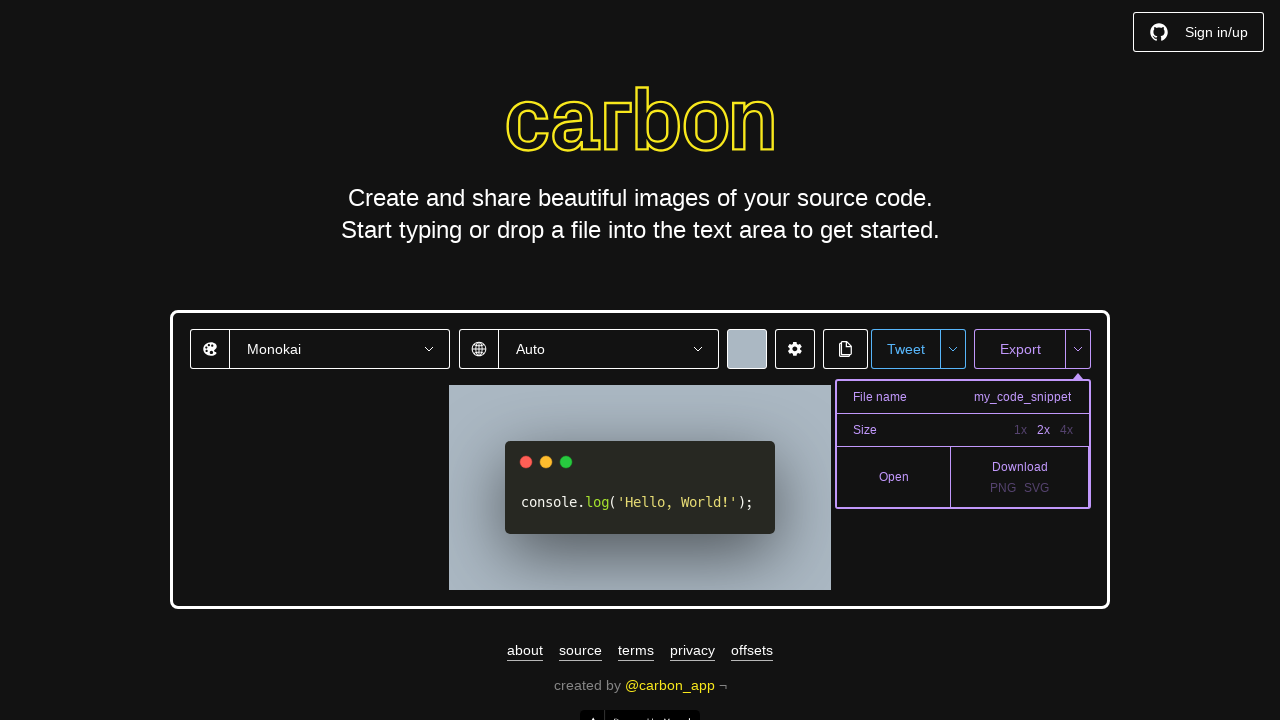

Clicked PNG export button to download image at (1003, 488) on internal:role=button[name="PNG"i]
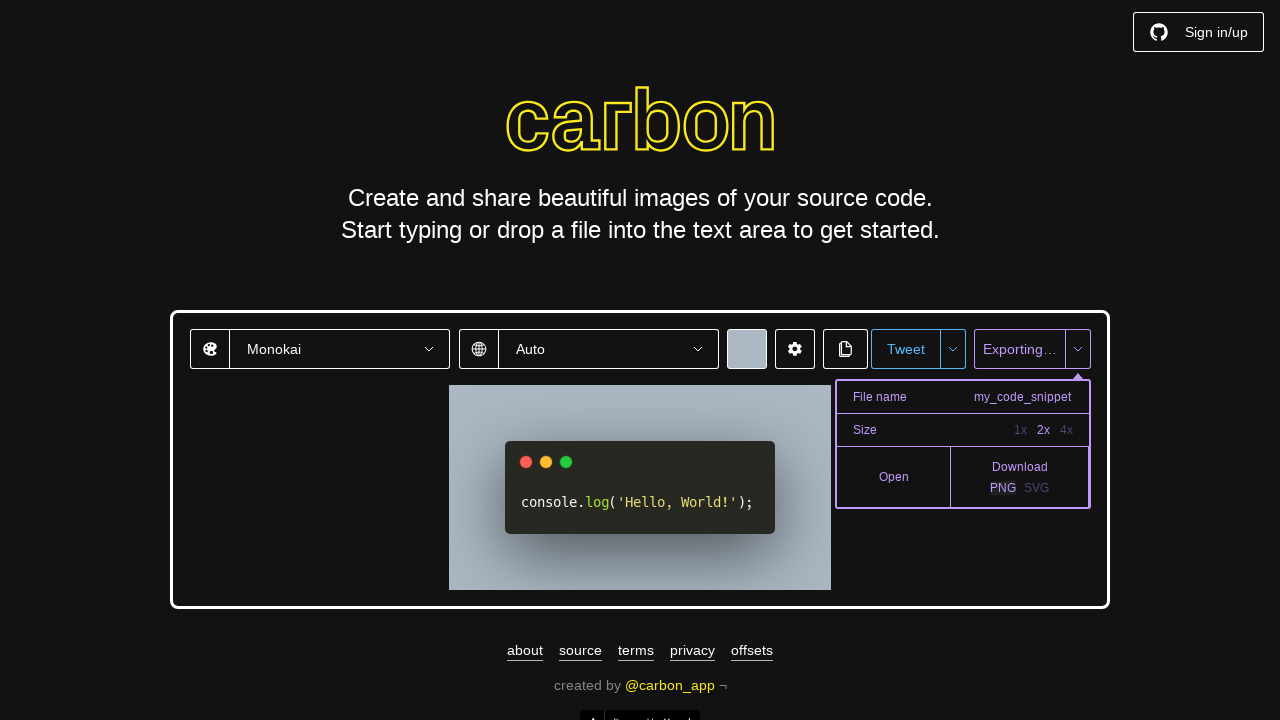

Waited 2 seconds for download to initiate
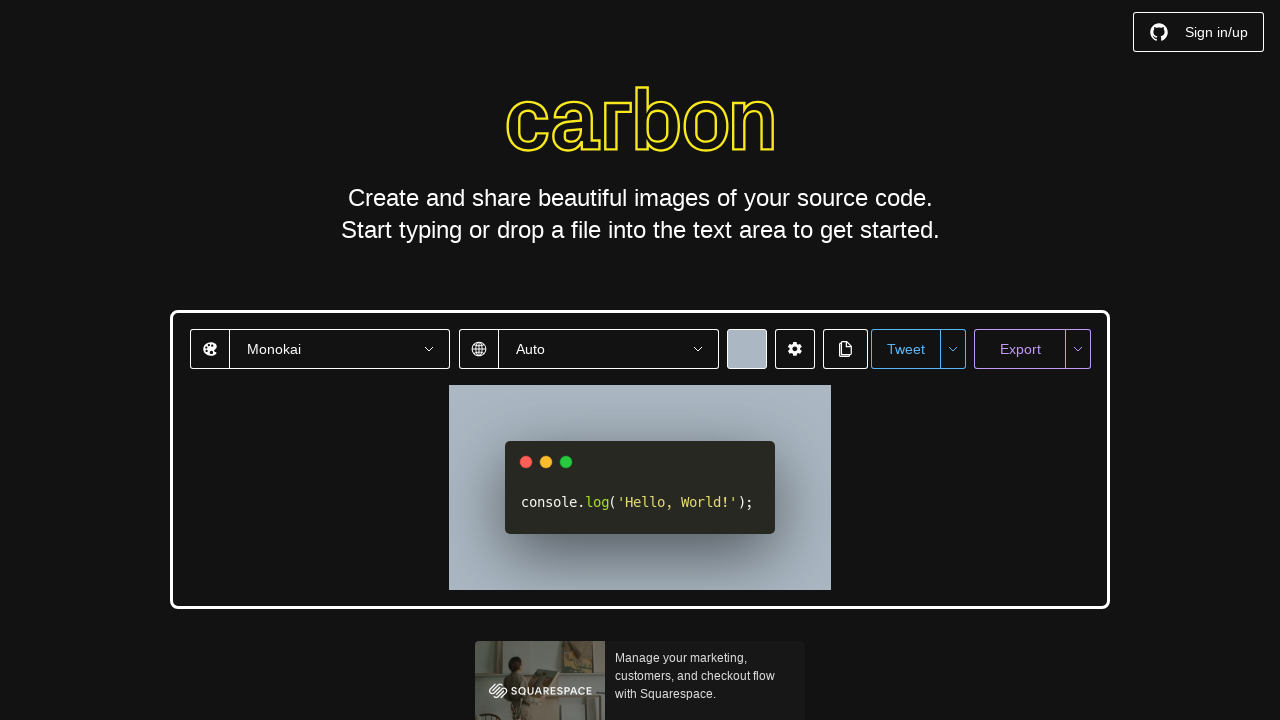

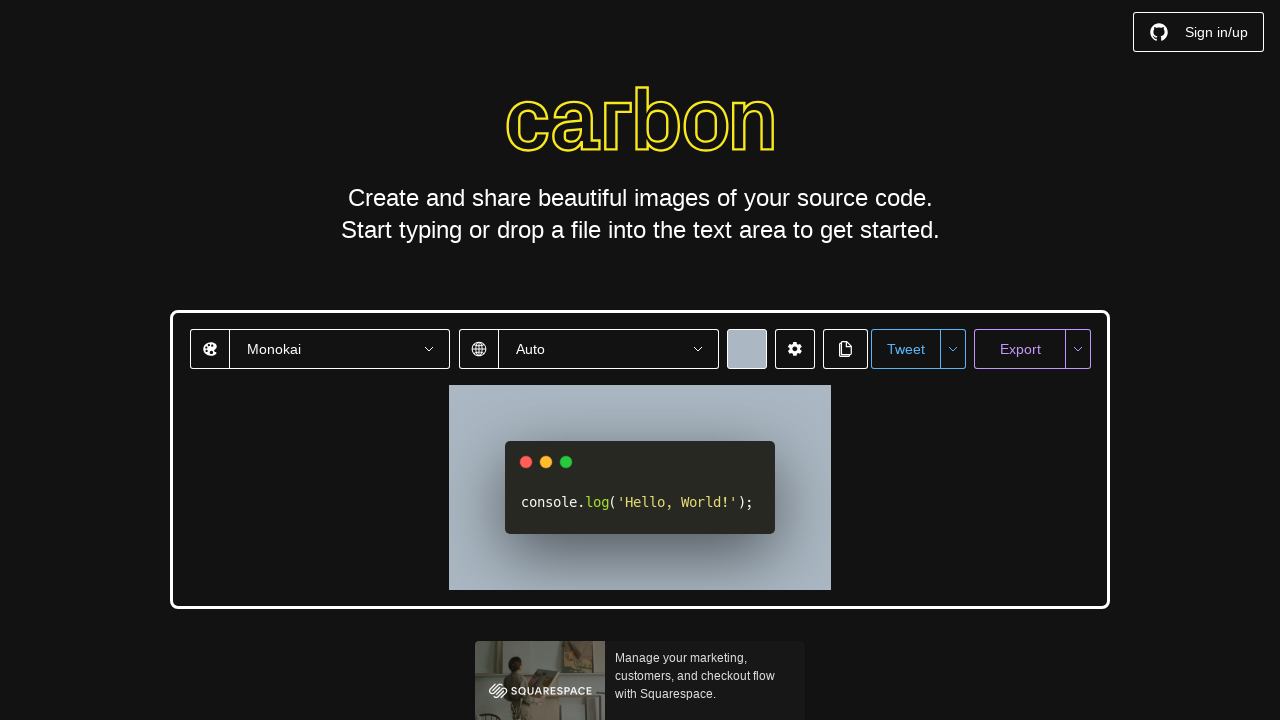